Navigates to the Mumbai Indians cricket team website and verifies the page loads

Starting URL: https://www.mumbaiindians.com/

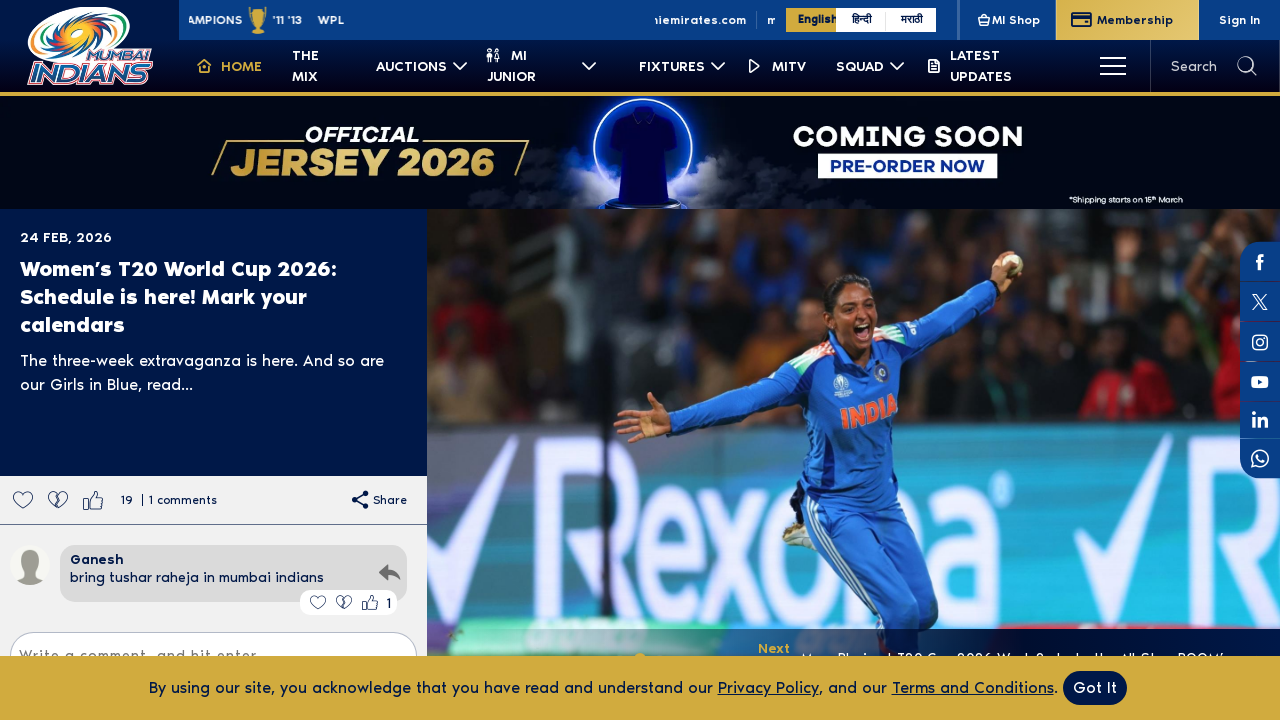

Waited for page to reach domcontentloaded state
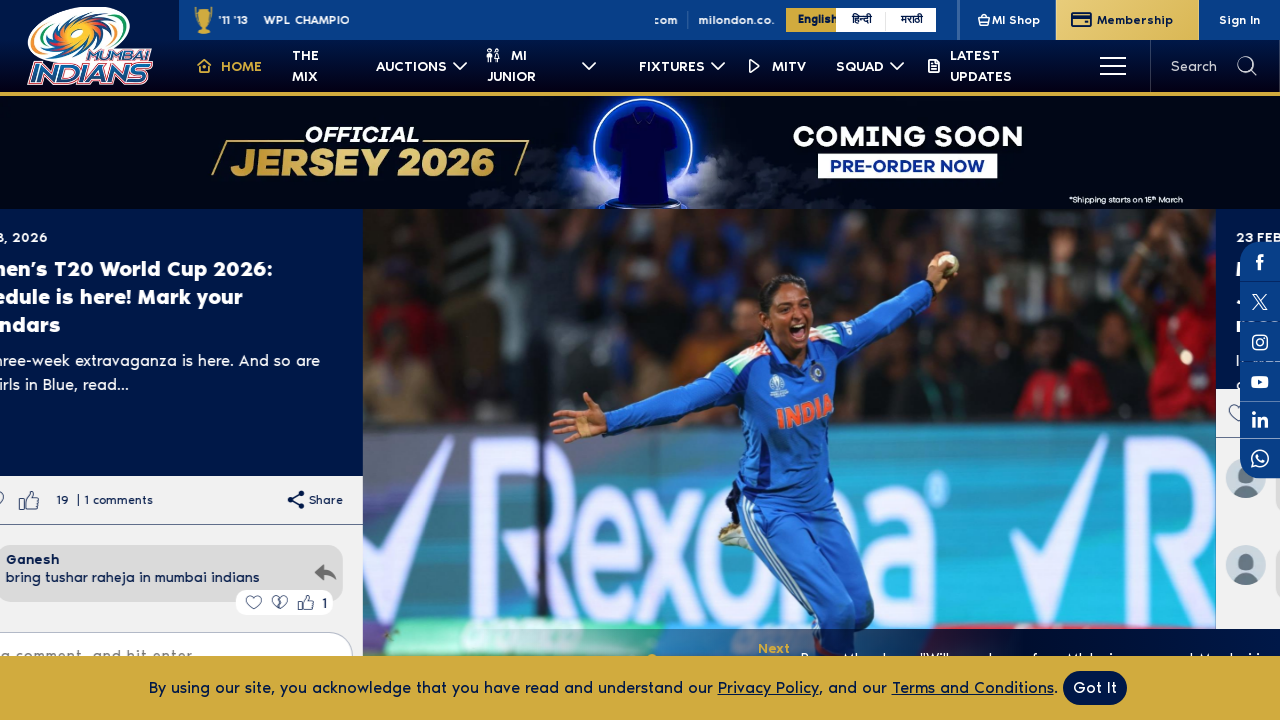

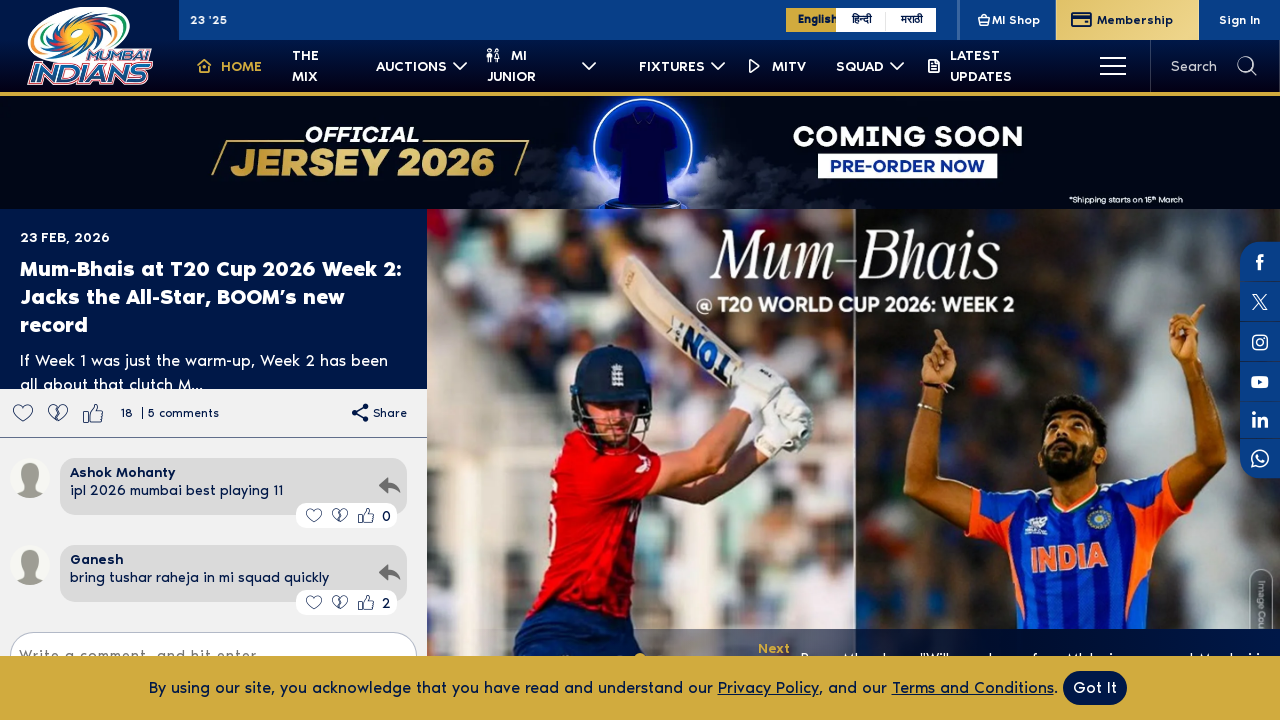